Tests handling multiple iframes by extracting credentials from the page and filling a sign-up form within an iframe, then clicking the submit button

Starting URL: https://demoapps.qspiders.com/ui/frames/multiple?sublist=2

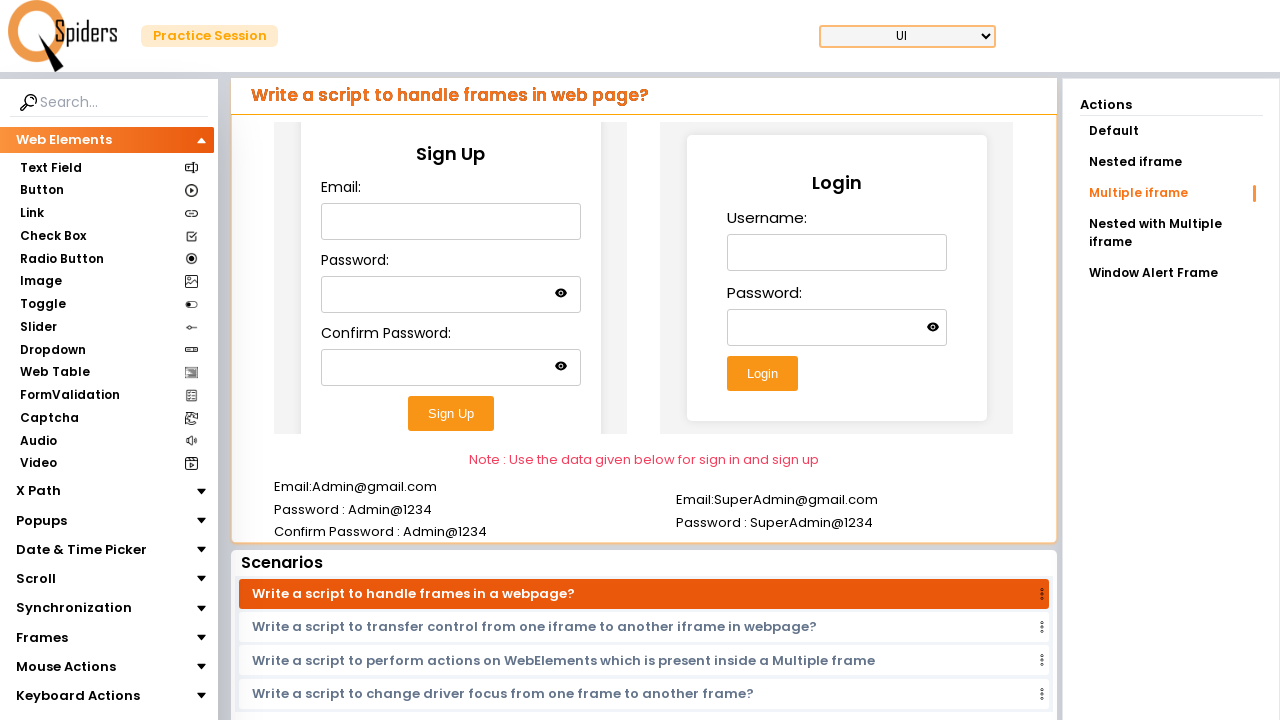

Extracted email credential from main page
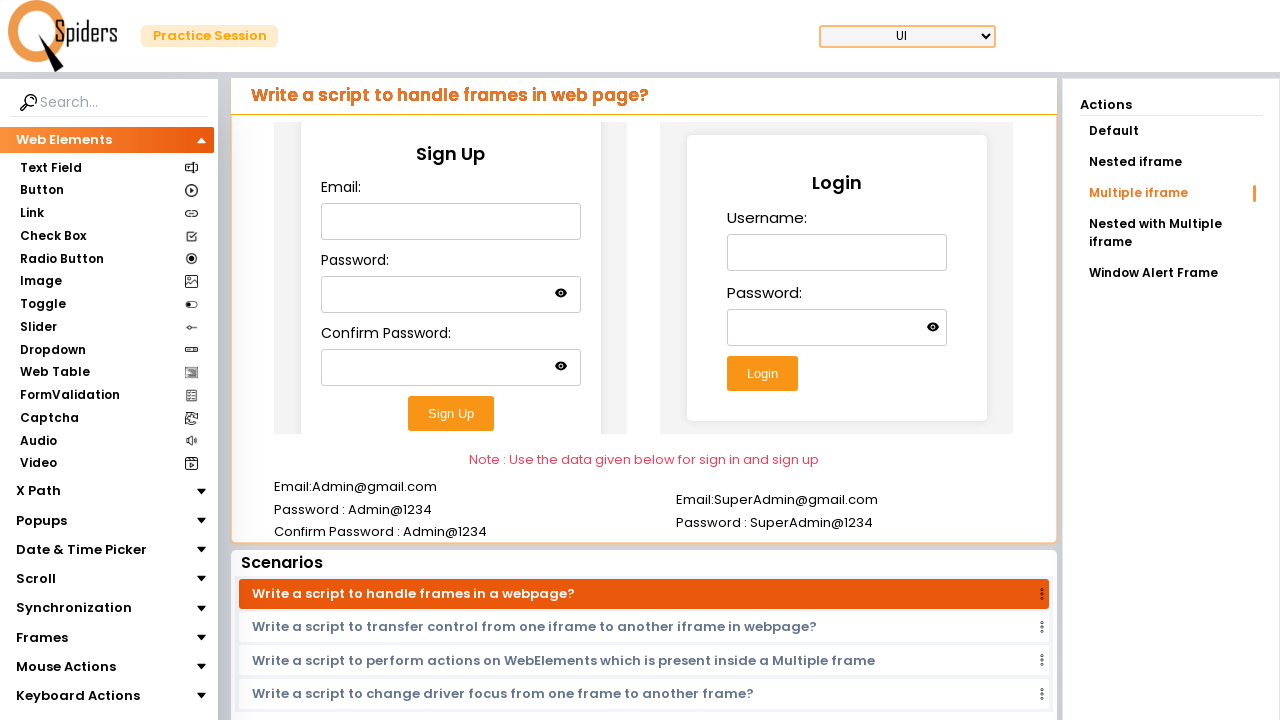

Extracted password credential from main page
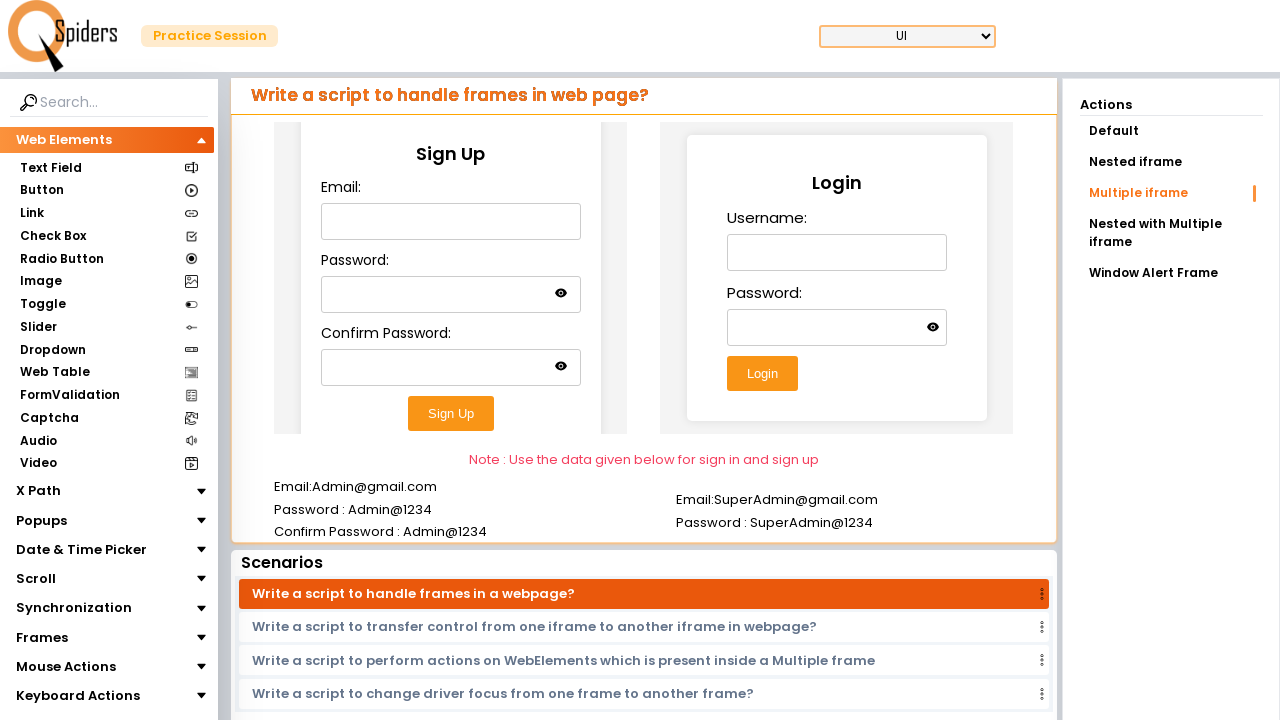

Extracted confirm password credential from main page
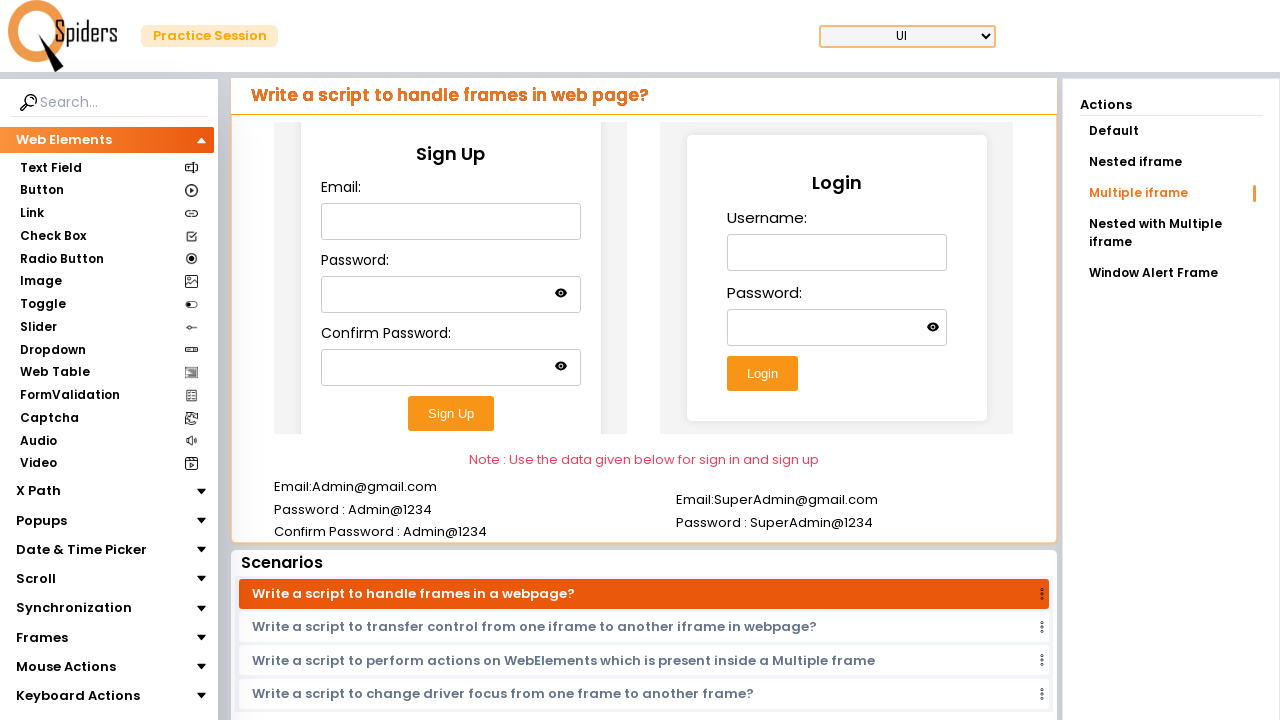

Located and accessed the first iframe
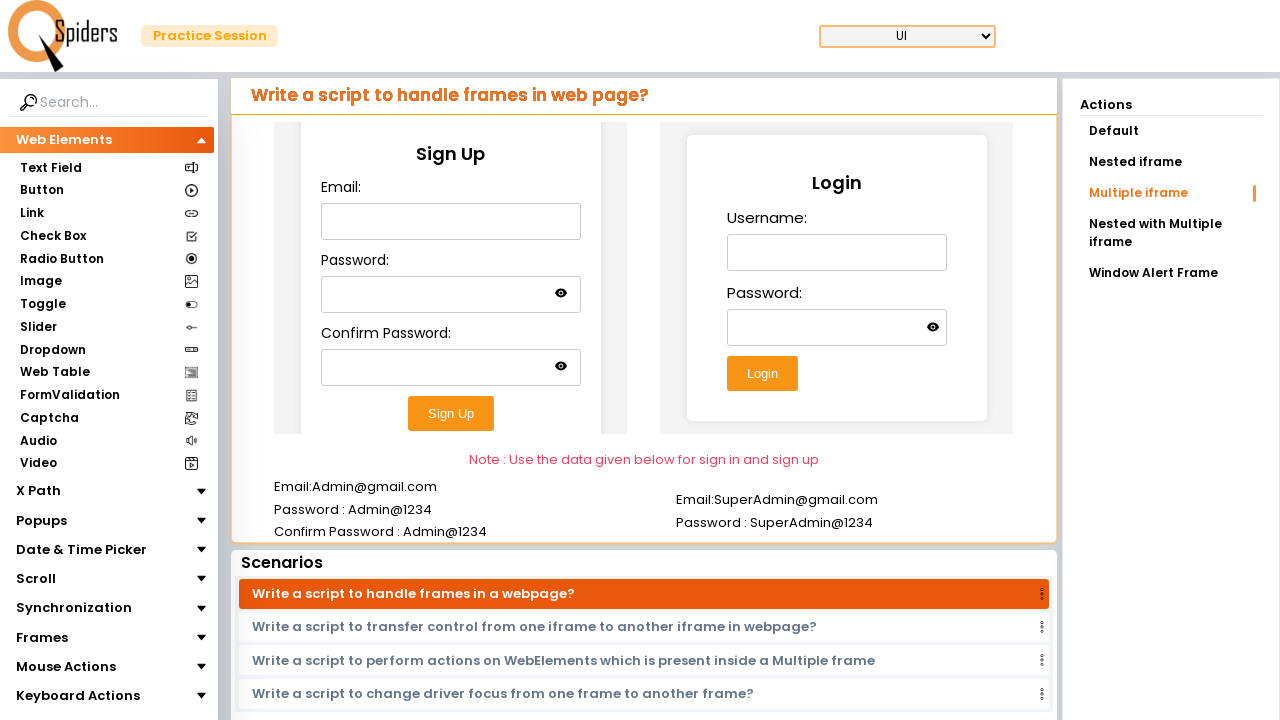

Filled email field in iframe sign-up form on (//iframe)[1] >> internal:control=enter-frame >> #email
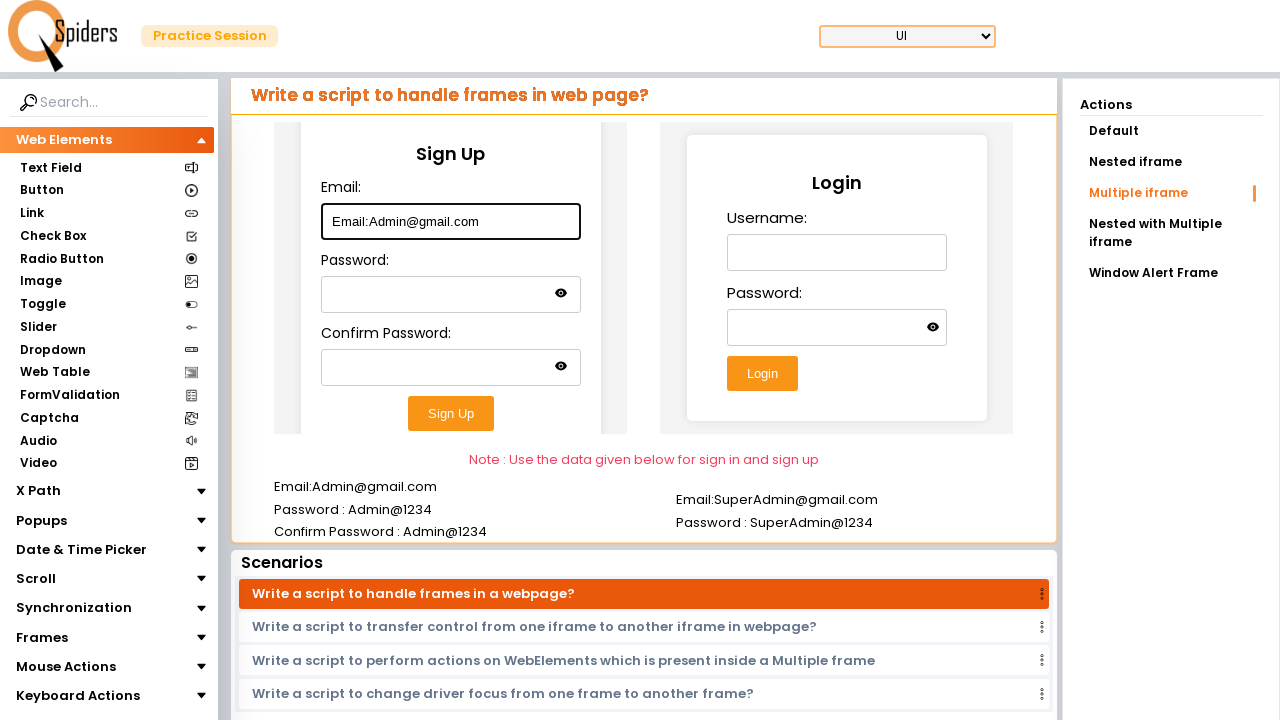

Filled password field in iframe sign-up form on (//iframe)[1] >> internal:control=enter-frame >> #password
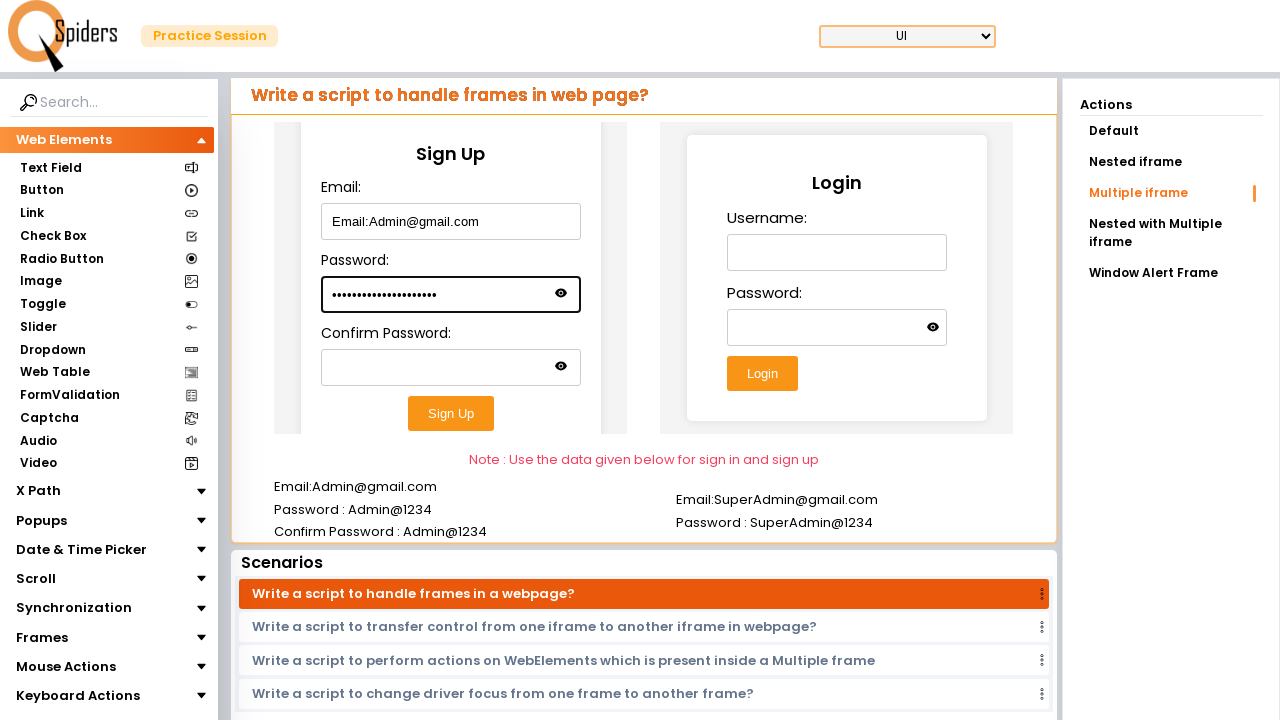

Filled confirm password field in iframe sign-up form on (//iframe)[1] >> internal:control=enter-frame >> #confirm-password
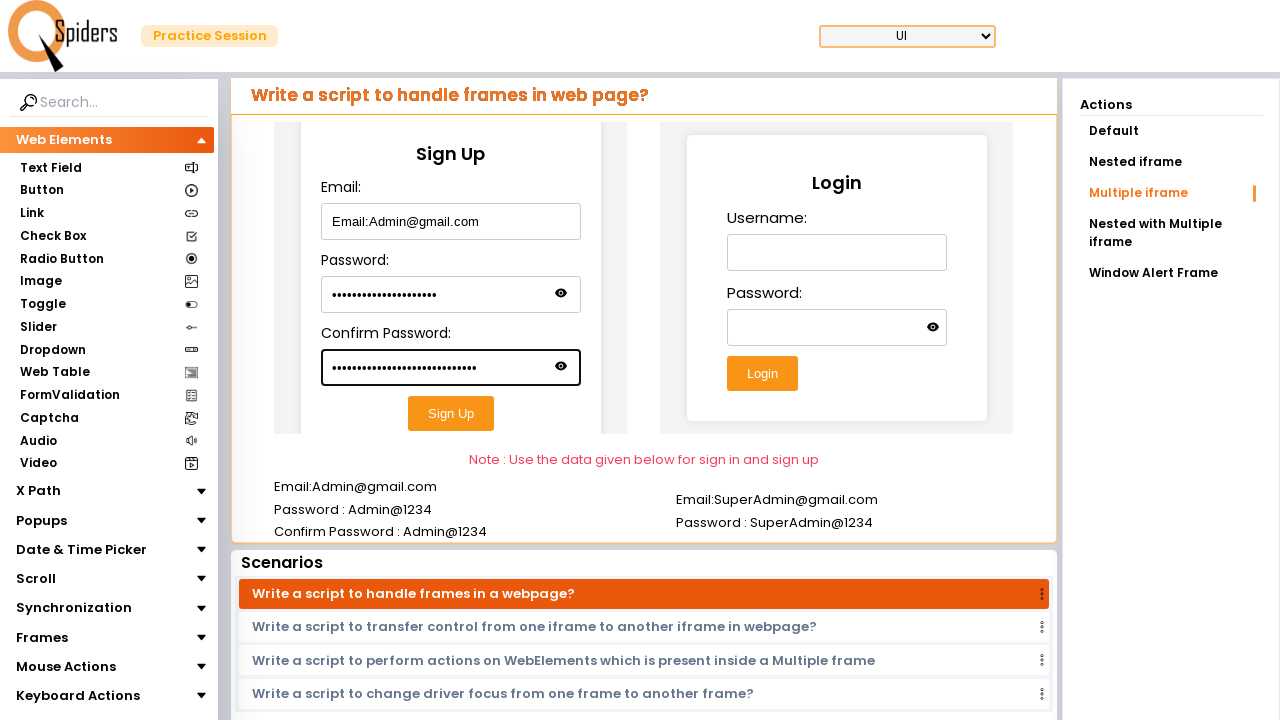

Clicked Sign Up button to submit form at (451, 413) on (//iframe)[1] >> internal:control=enter-frame >> xpath=//button[text()='Sign Up'
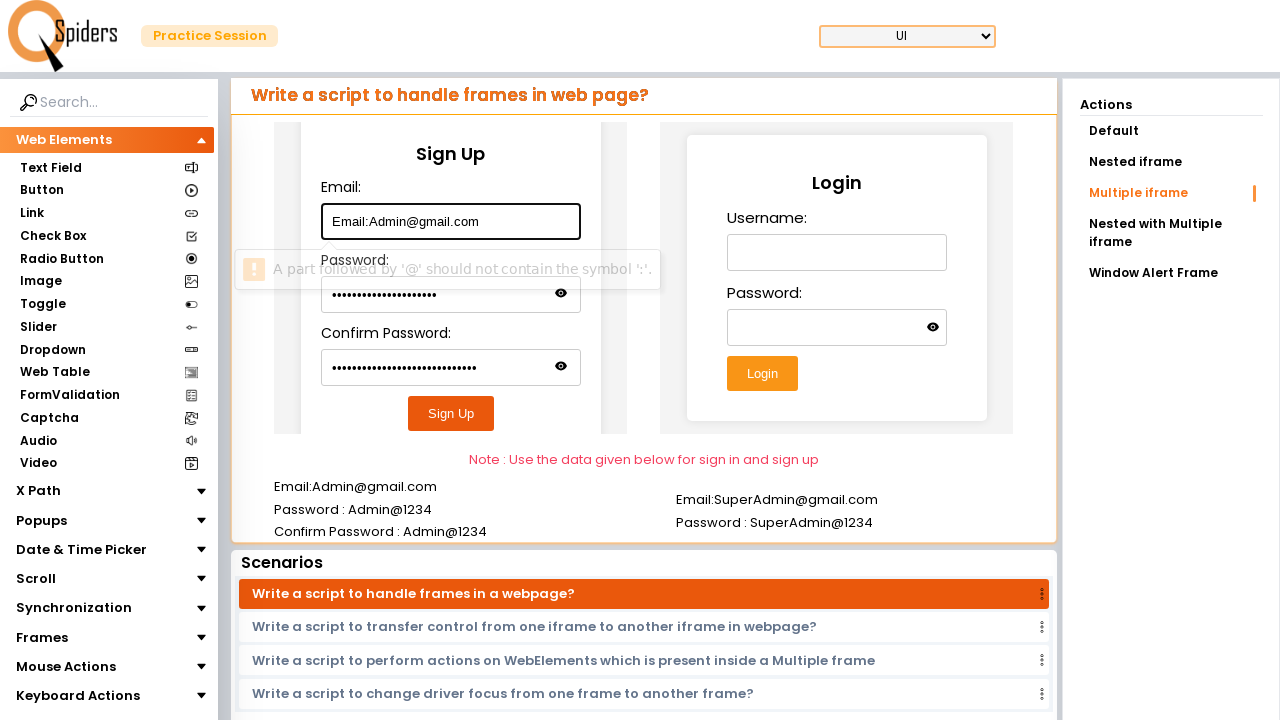

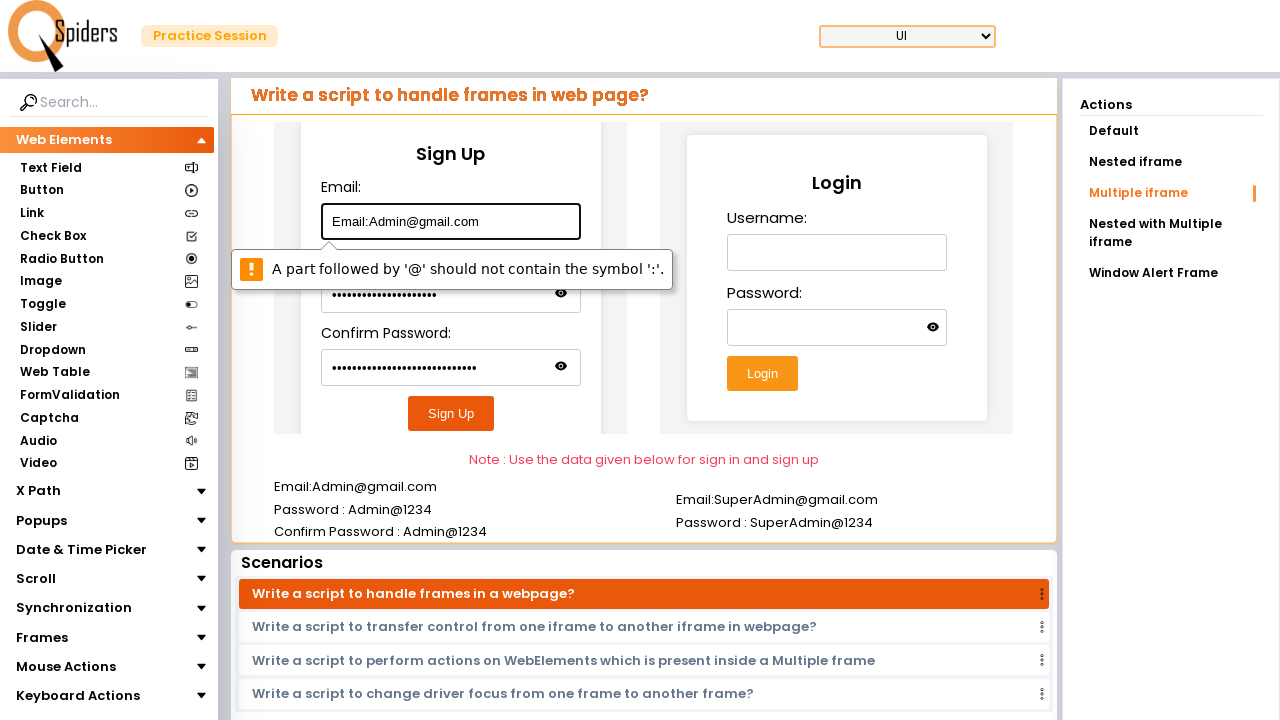